Tests drag and drop functionality by dragging a draggable element to two different drop targets sequentially

Starting URL: https://v1.training-support.net/selenium/drag-drop

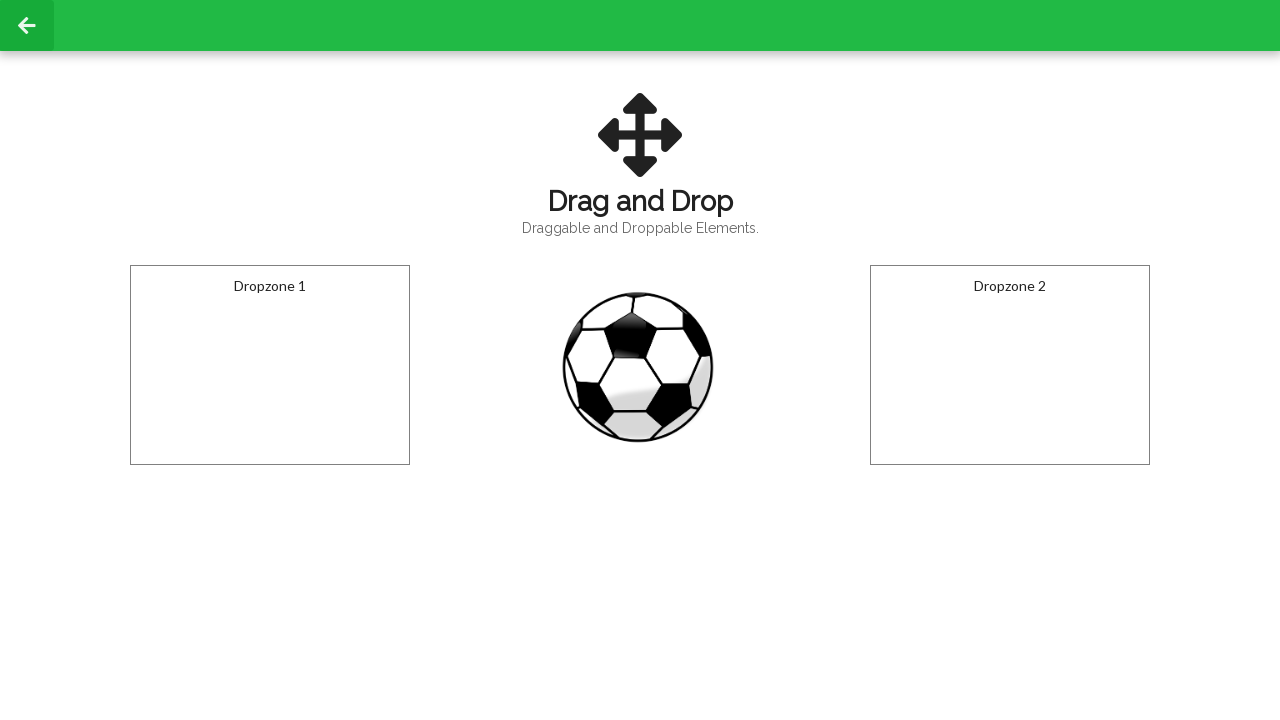

Located the draggable ball element
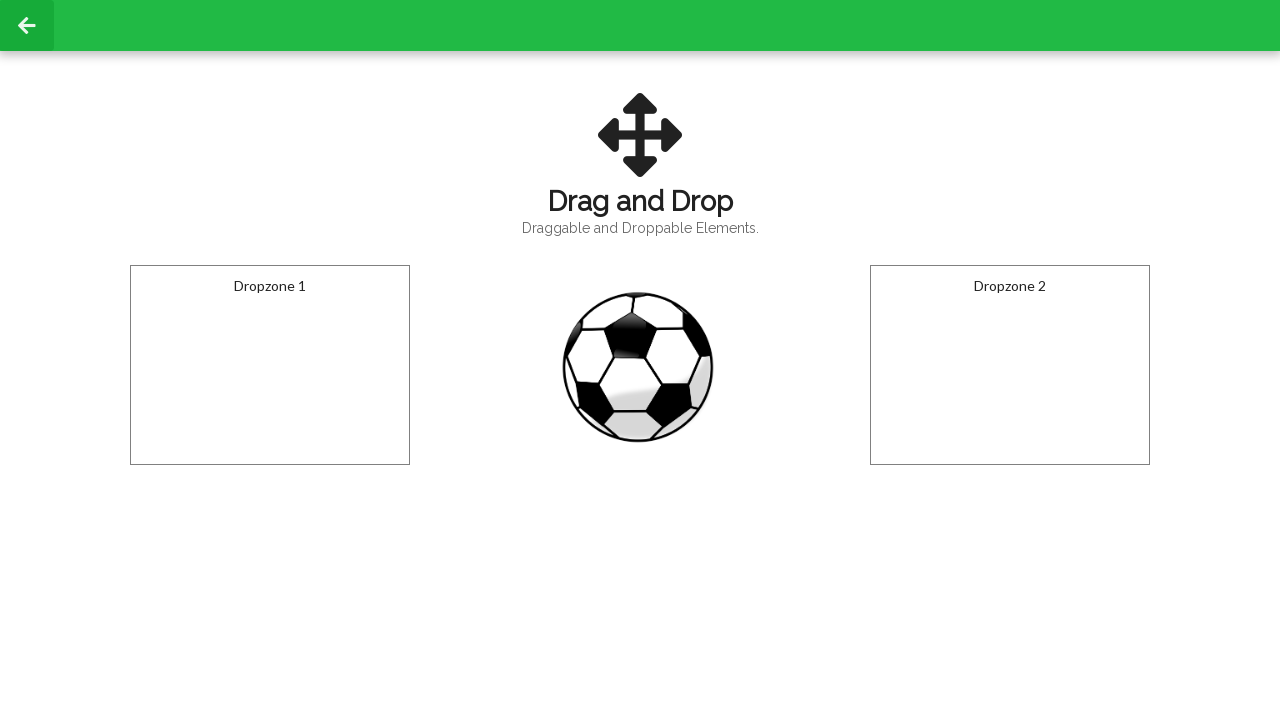

Located the first drop target
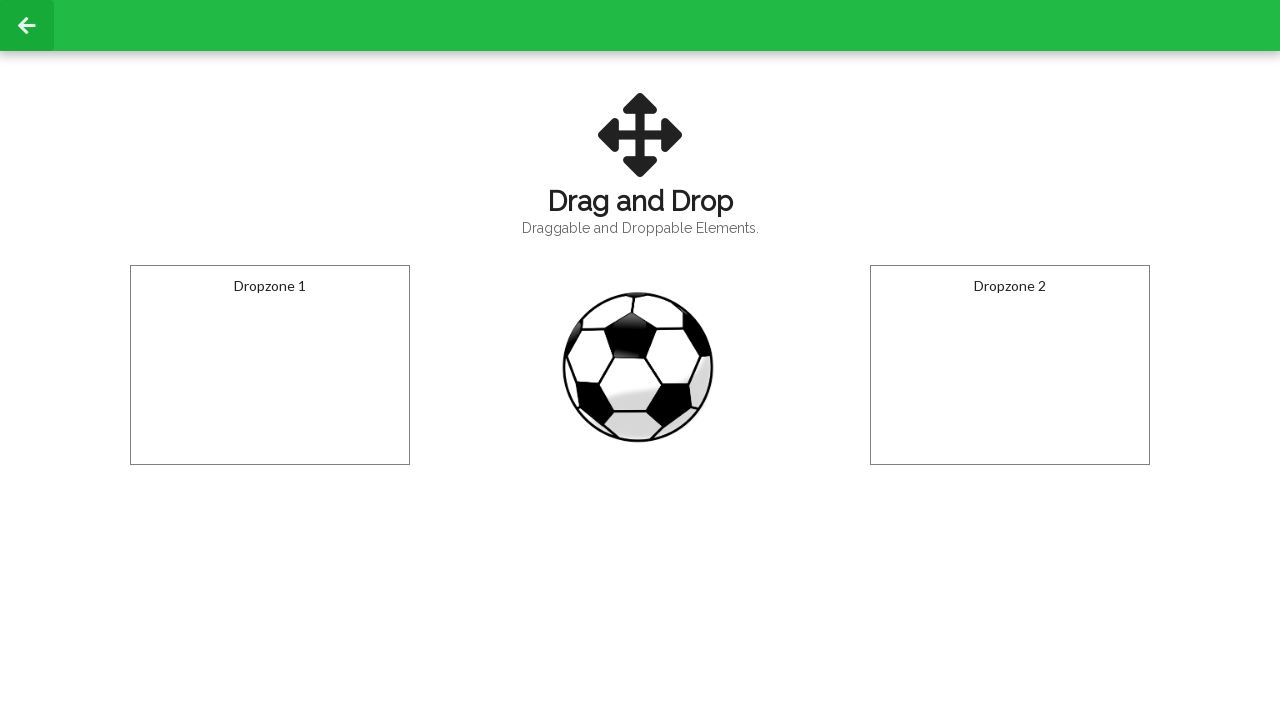

Dragged the ball to the first drop target at (270, 365)
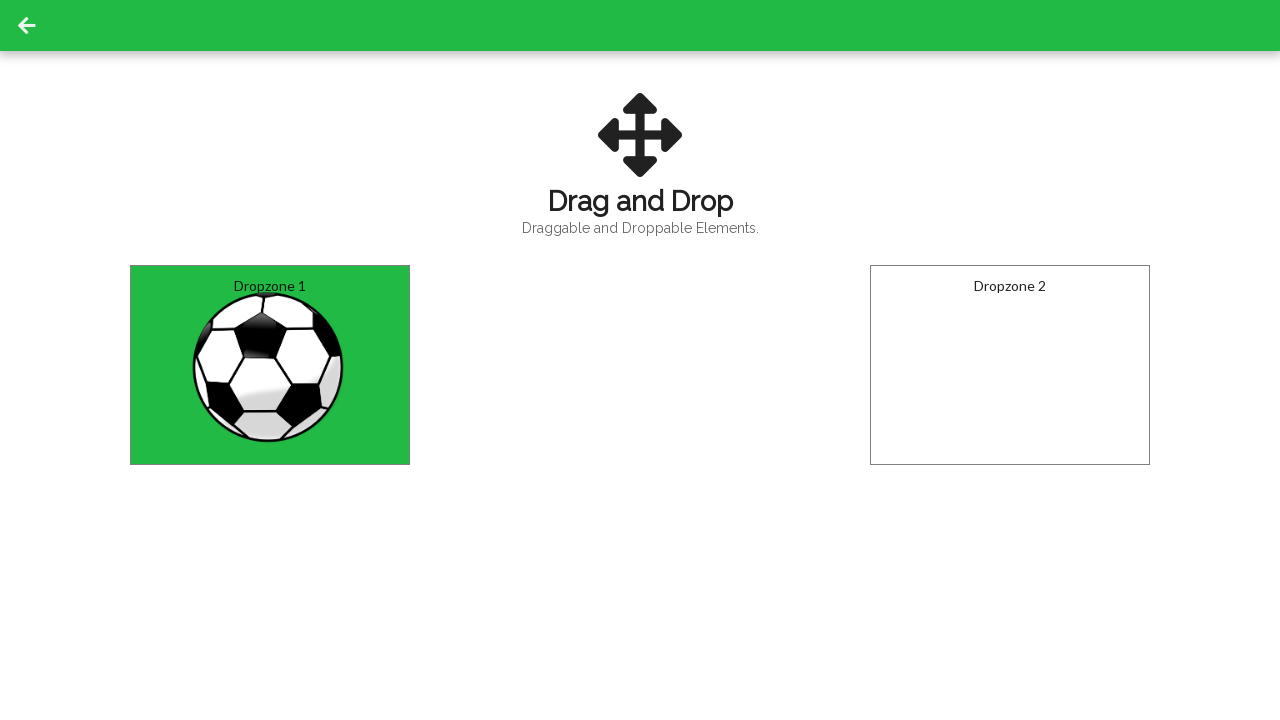

Waited 1 second to observe the result
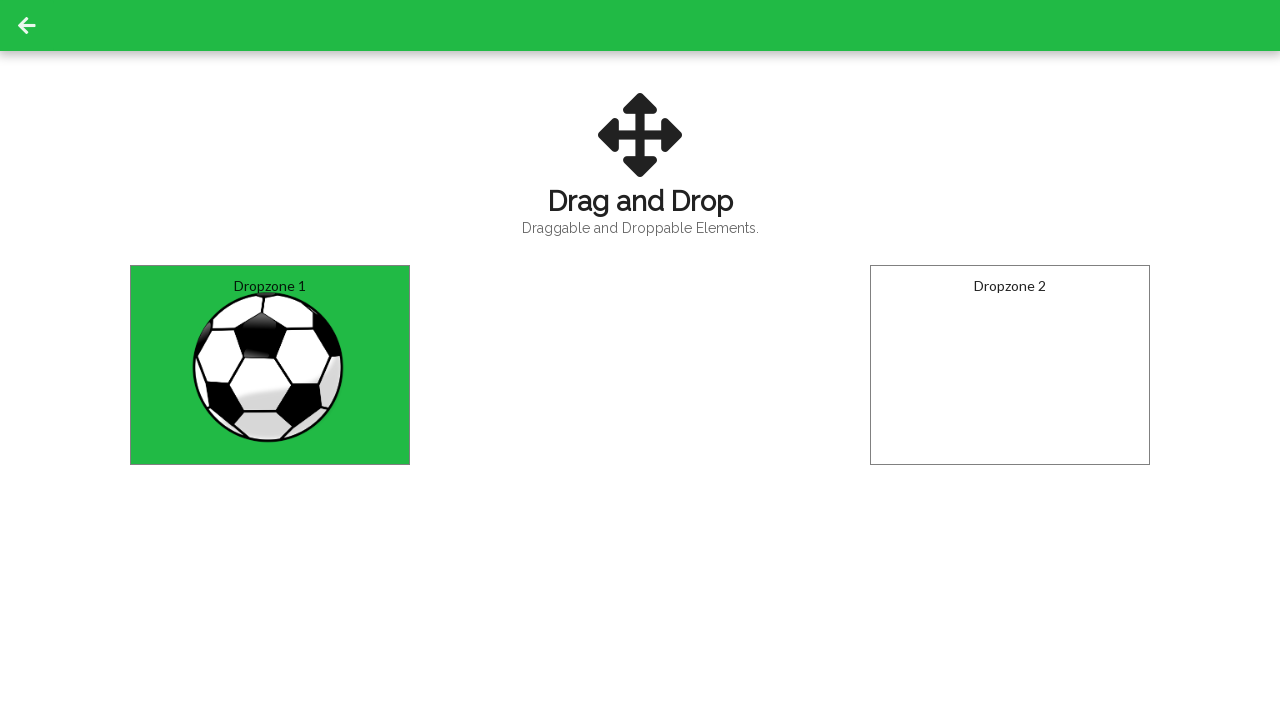

Located the second drop target
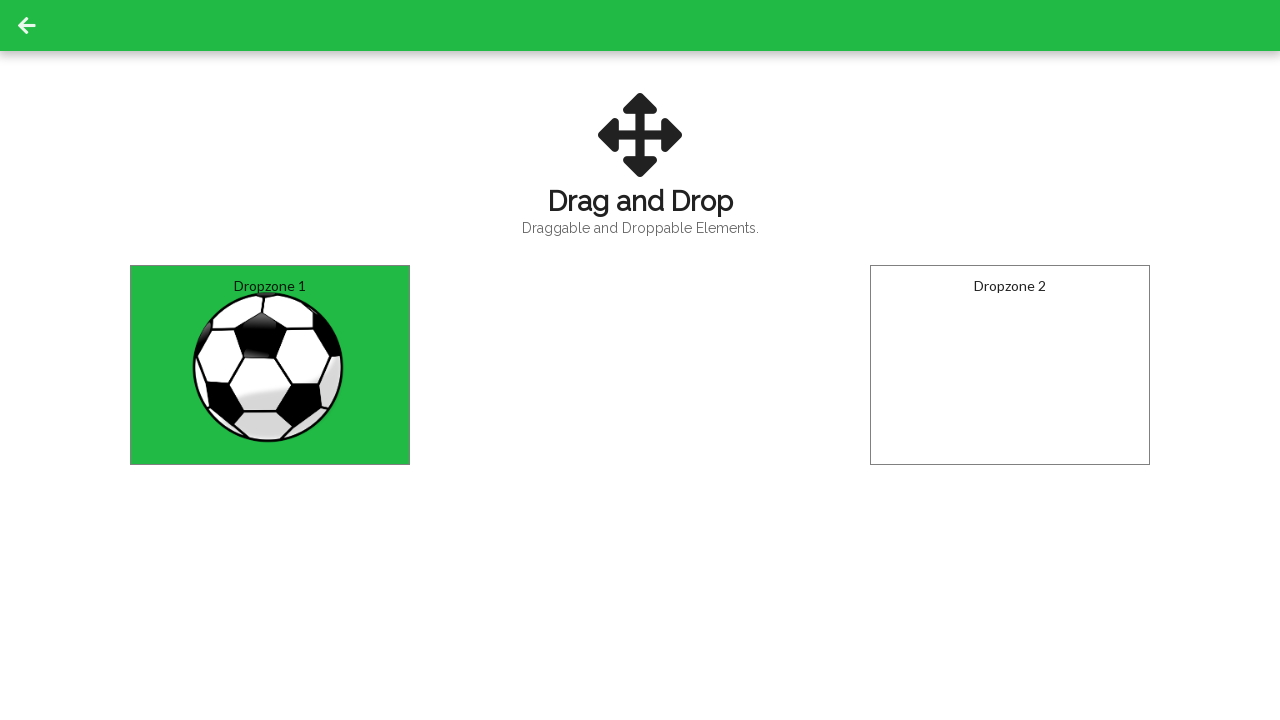

Dragged the ball to the second drop target at (1010, 365)
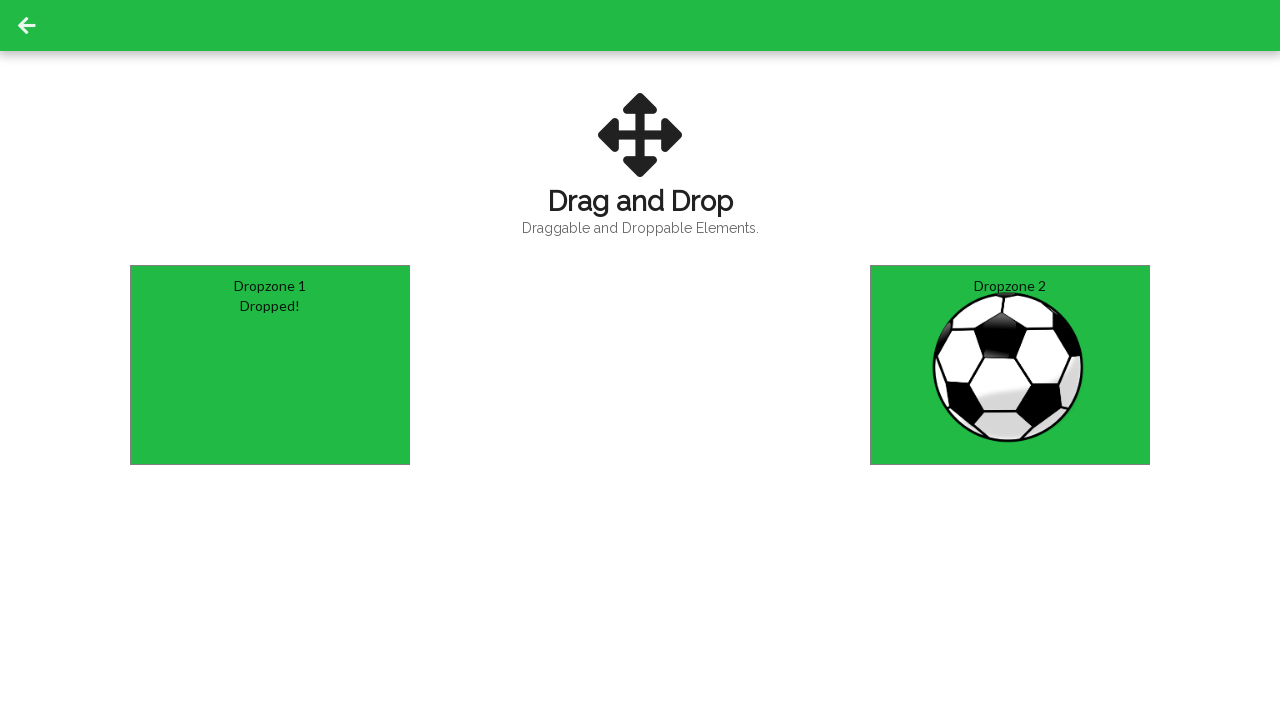

Waited 1 second to observe the final result
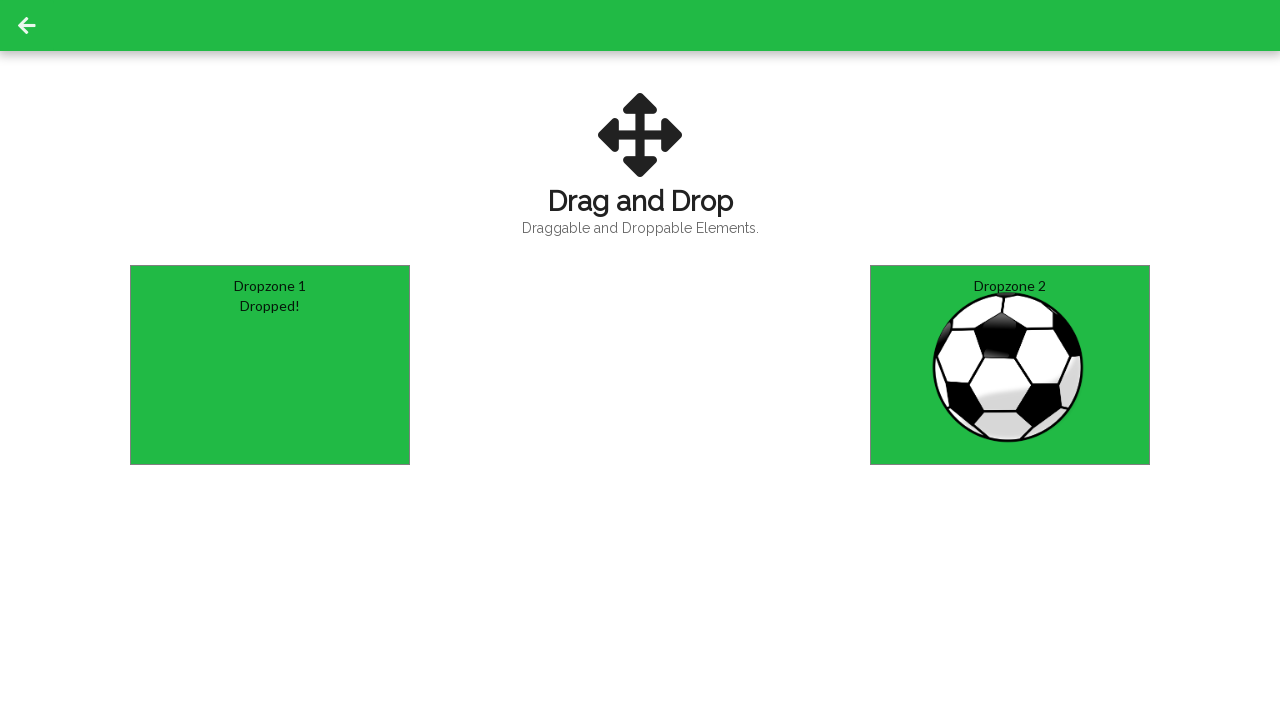

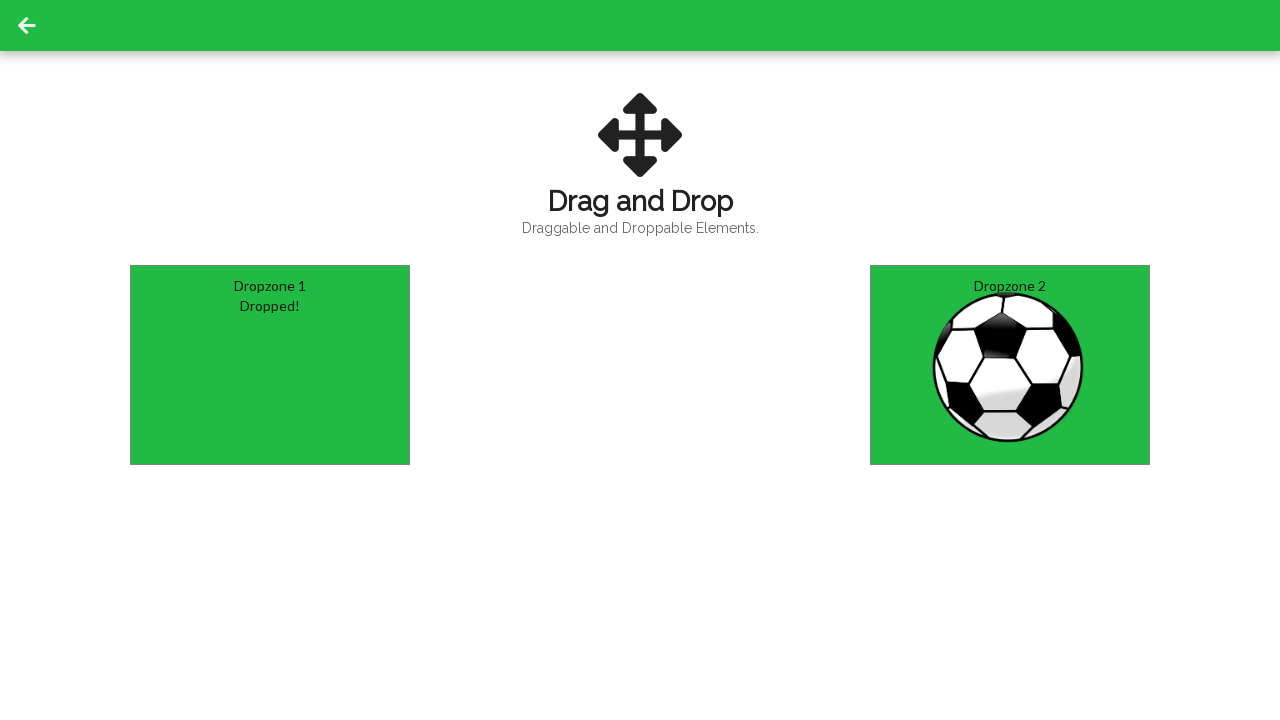